Tests search functionality on a music website by searching for "Reynolds", filtering results, and navigating through artist and venue pages

Starting URL: https://musiclivecolchester.com/

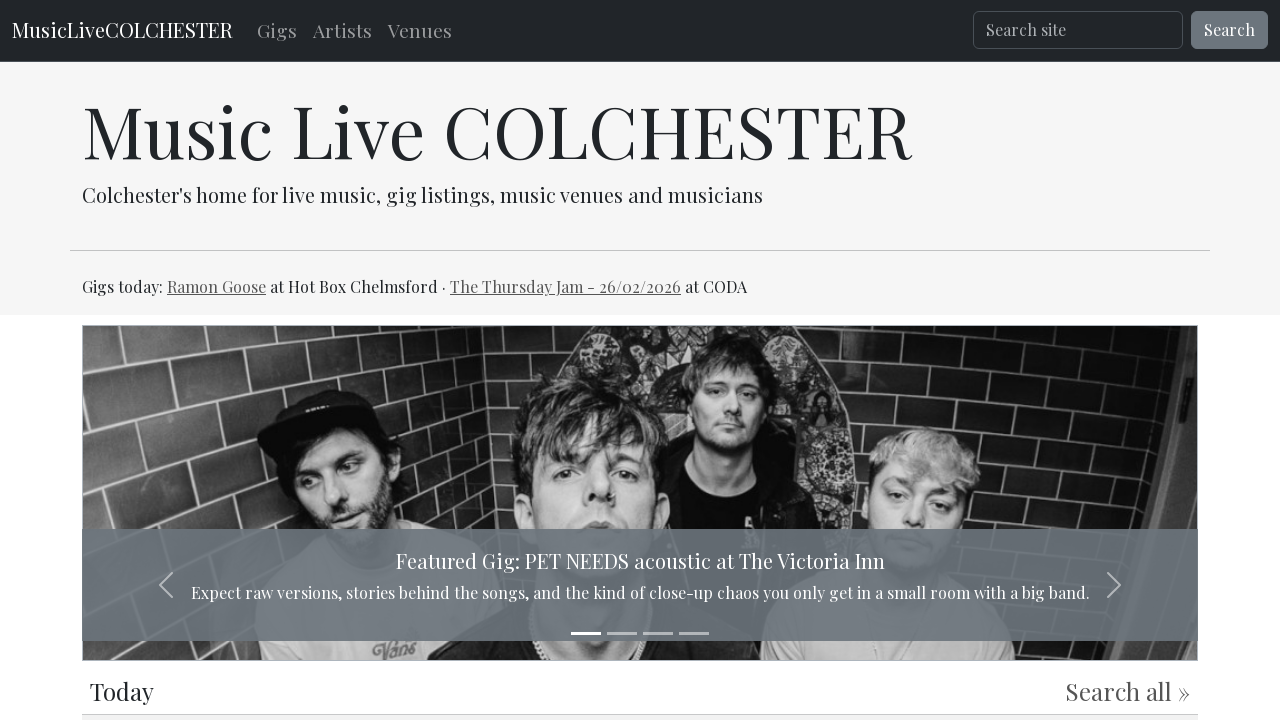

Filled search field with 'Reynolds' on input[name='q']
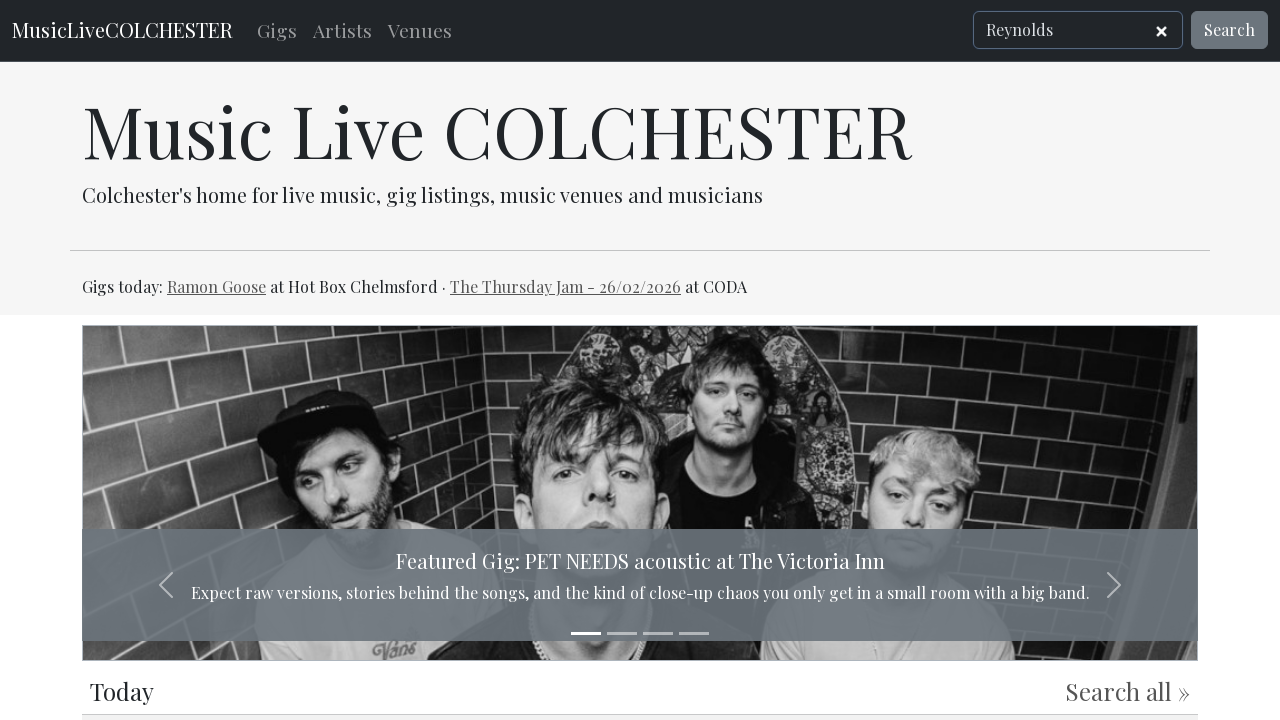

Pressed Enter to search for 'Reynolds' on input[name='q']
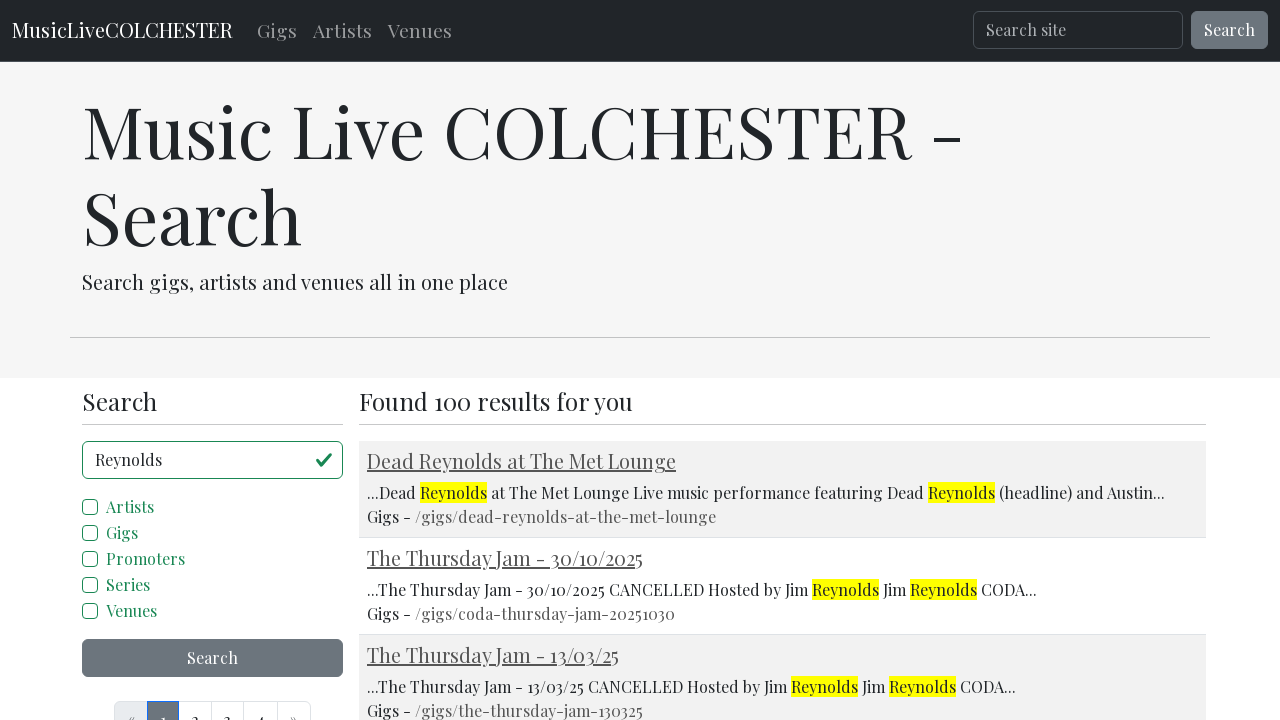

Clicked checkbox to filter results at (90, 507) on #id_models_0
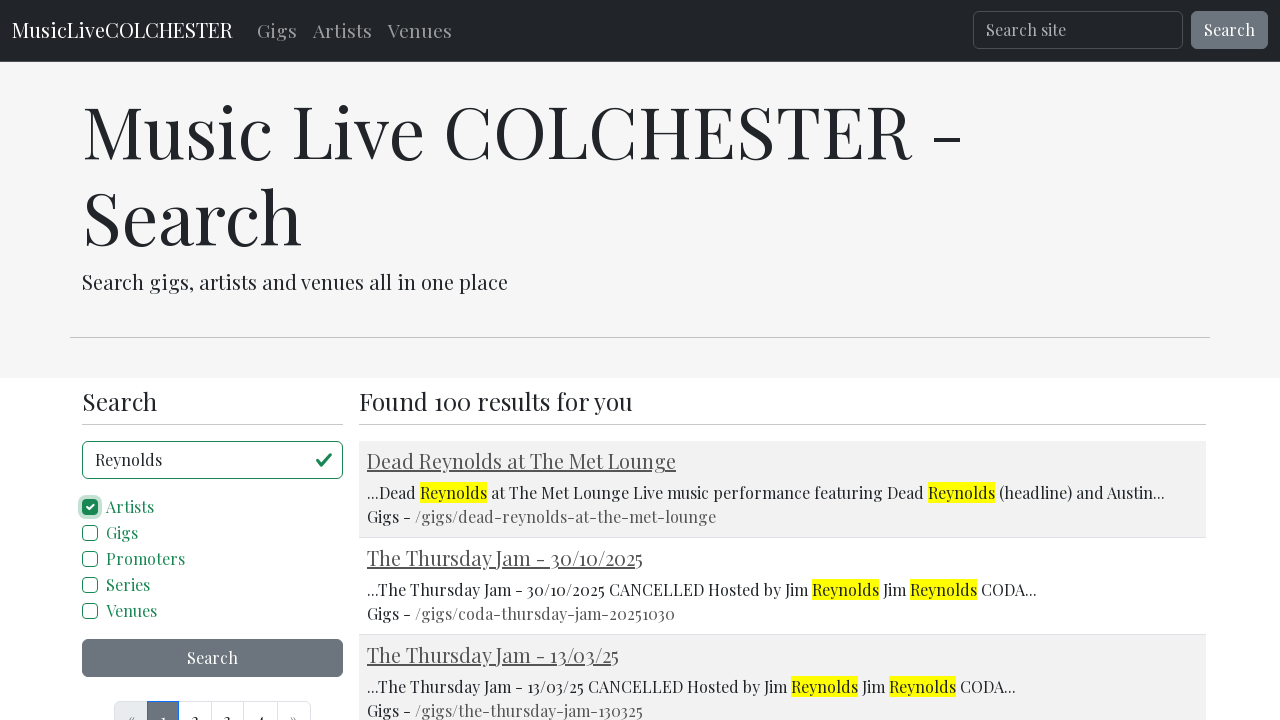

Clicked advanced search button at (212, 658) on #adv_search
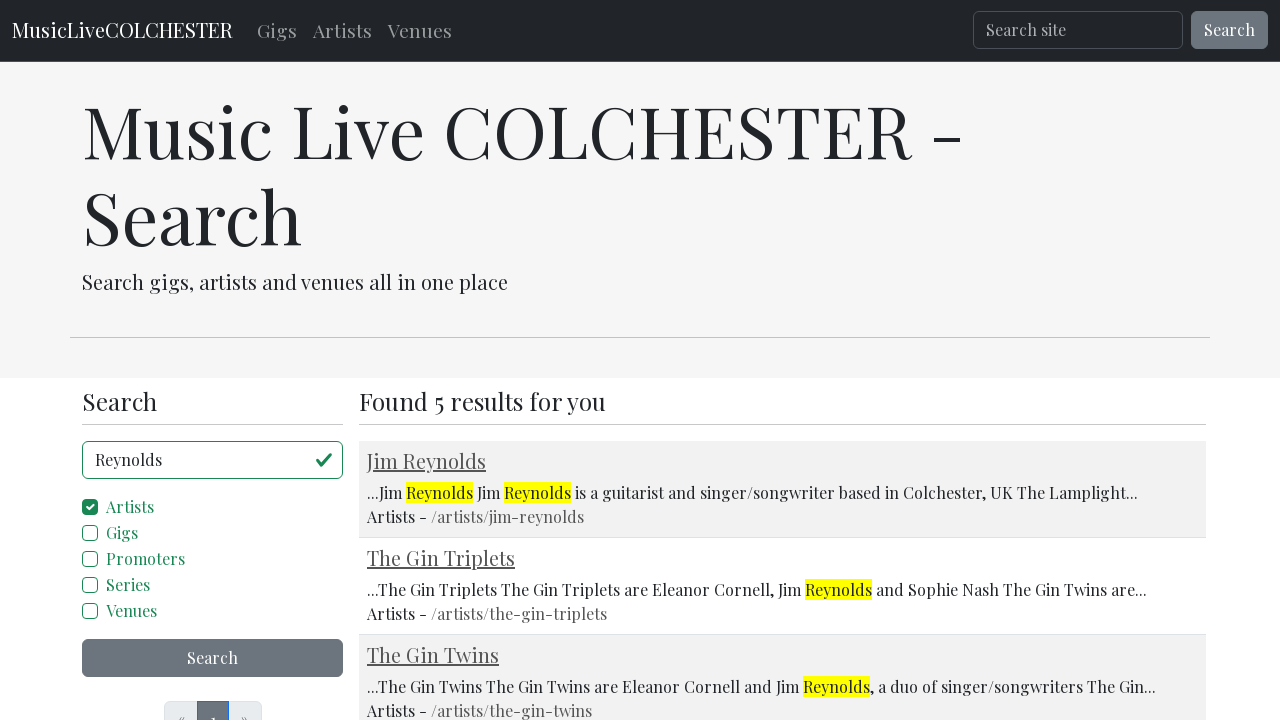

Clicked on Jim Reynolds artist link at (426, 460) on text=Jim Reynolds
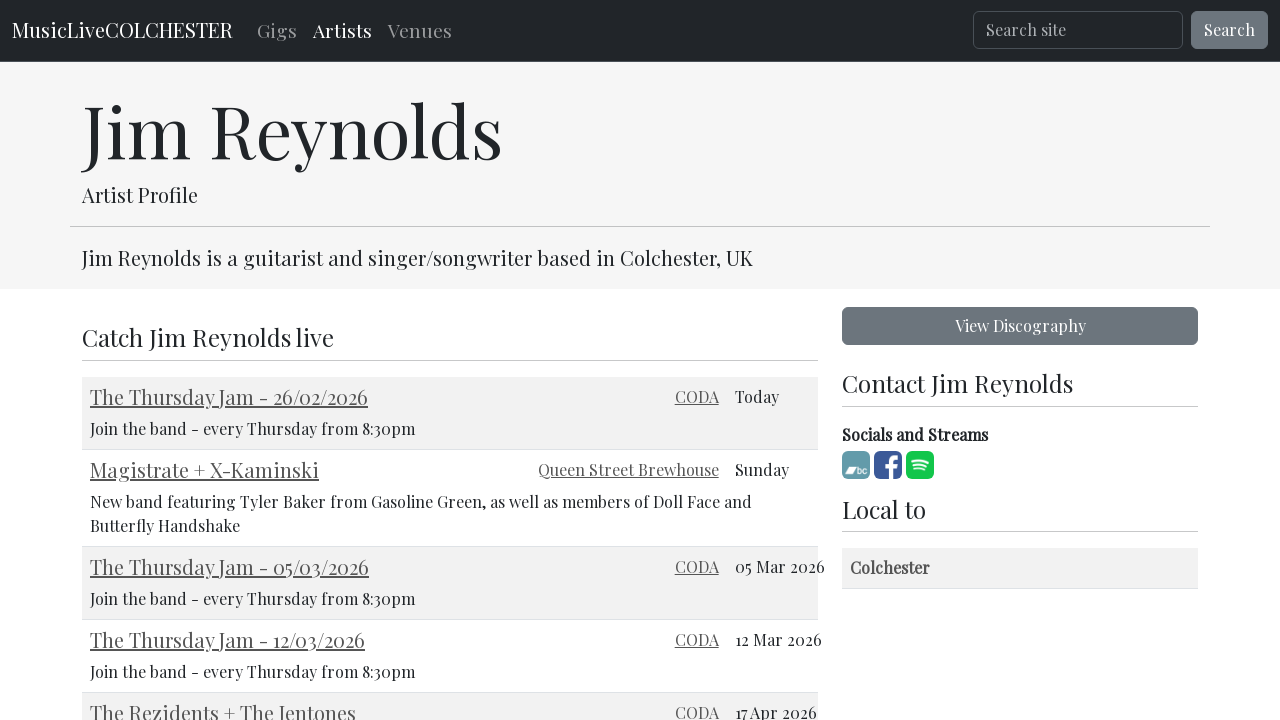

Clicked on The Lamplight Club venue link at (924, 361) on text=The Lamplight Club
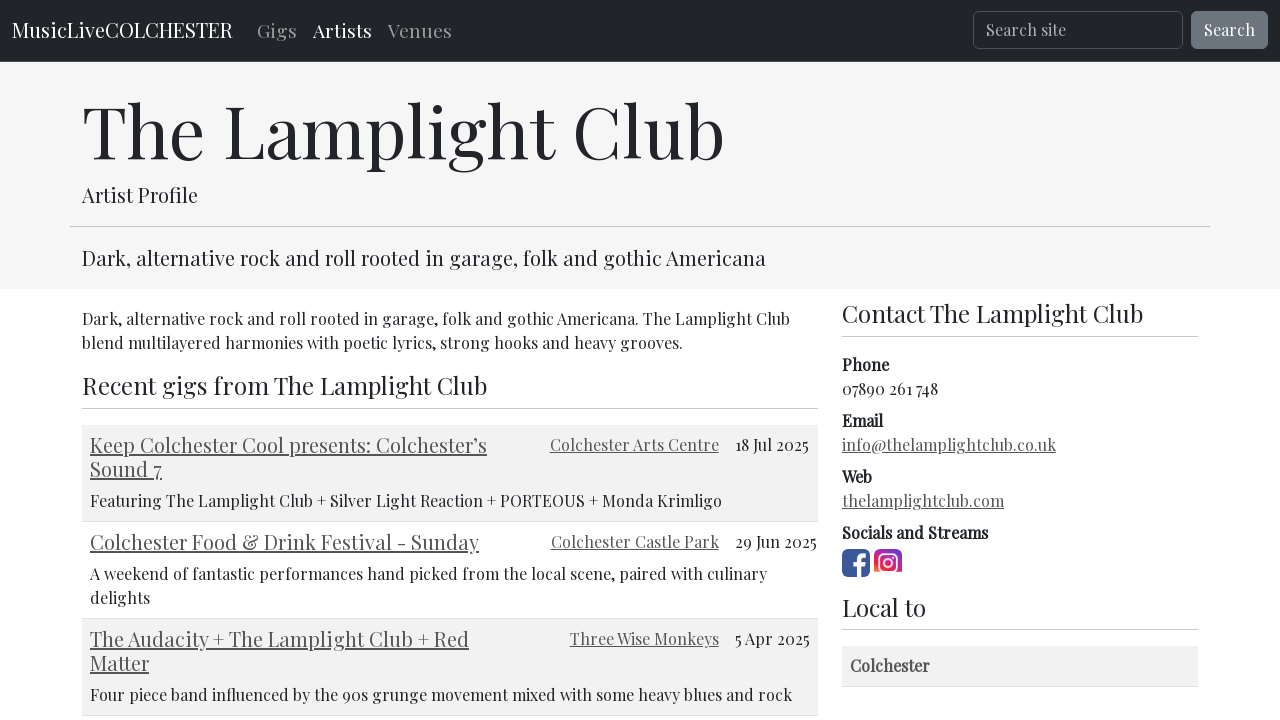

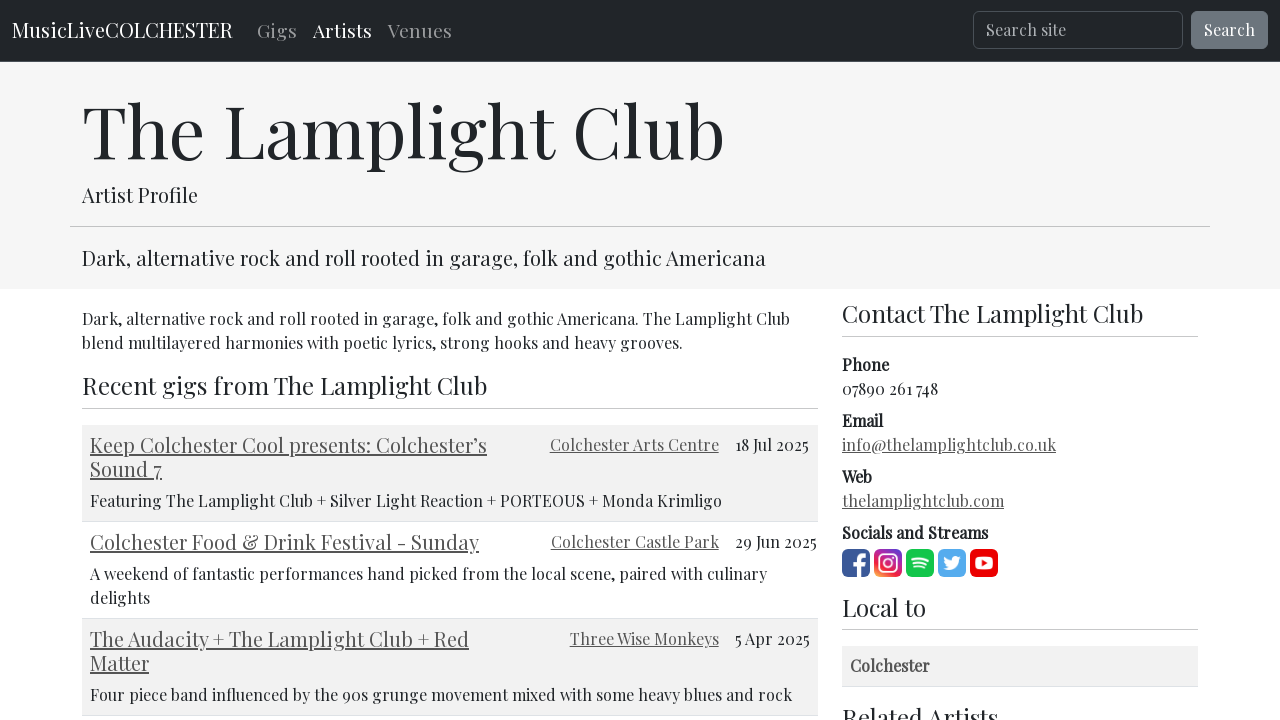